Navigates to DRAMeXchange website and verifies that the National DRAM Spot Price table is displayed with data rows and columns.

Starting URL: https://www.dramexchange.com/

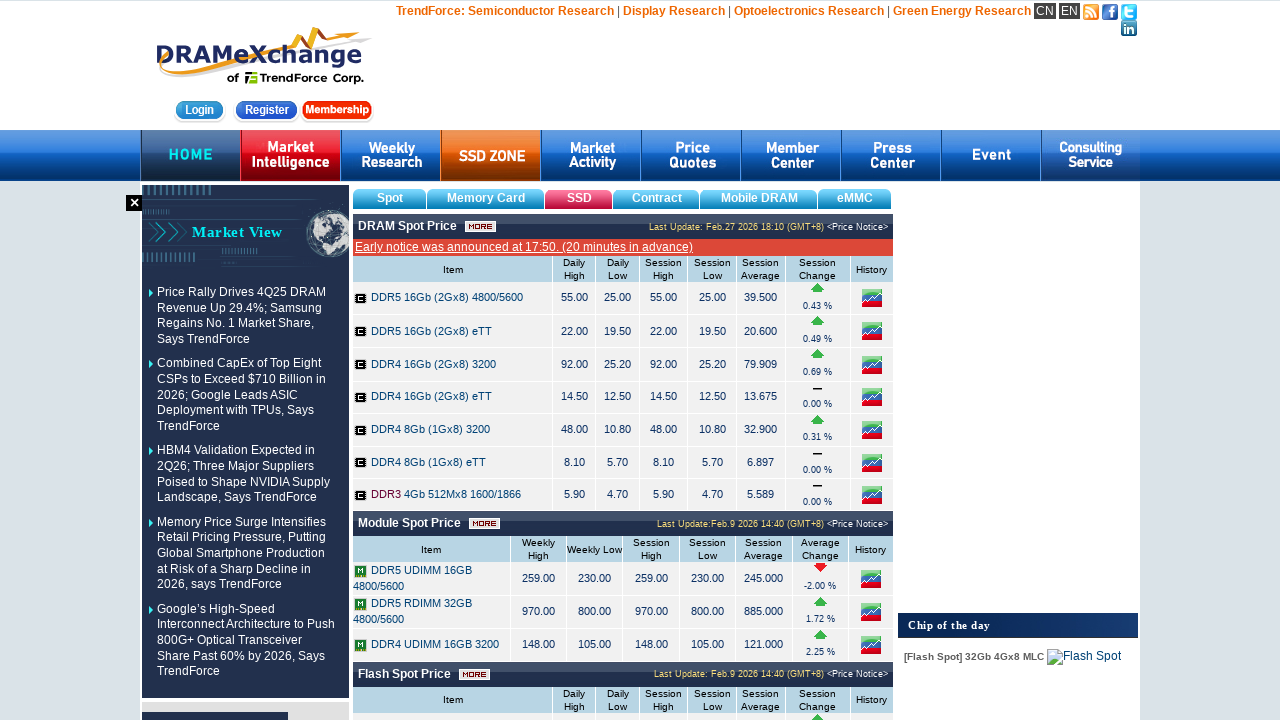

Waited for National DRAM Spot Price table to load
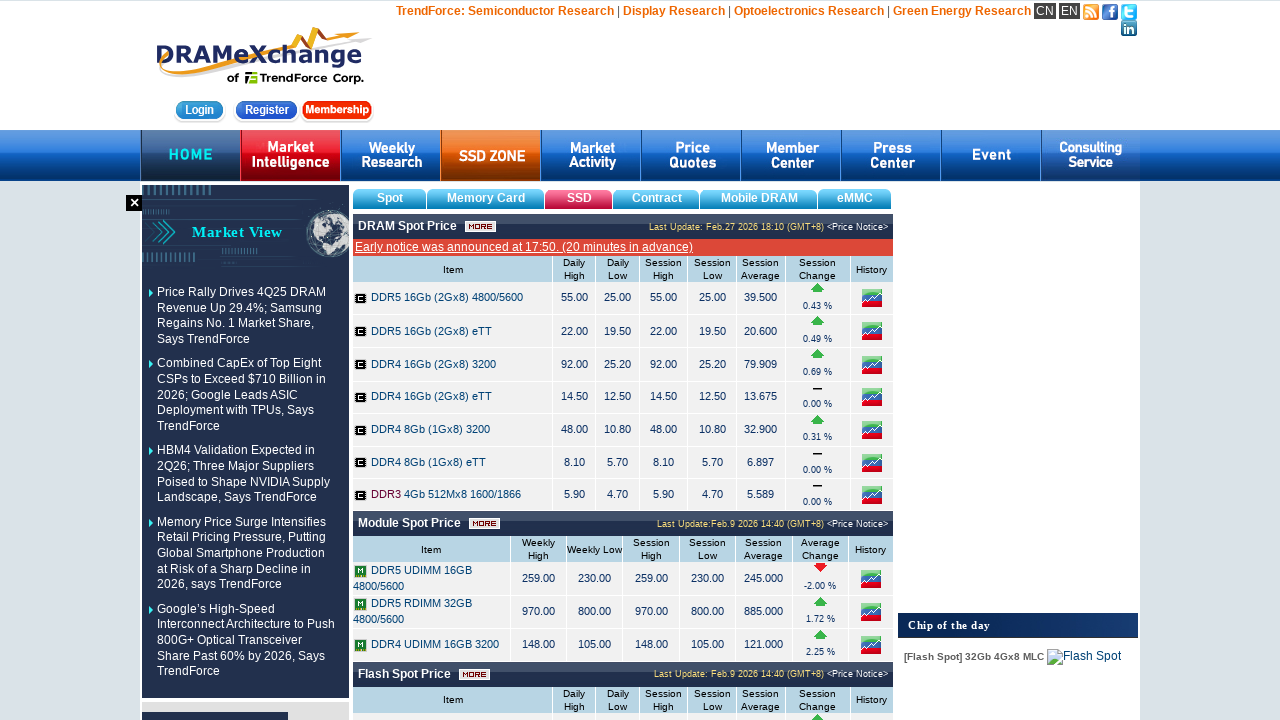

Verified table rows are present in the National DRAM Spot Price table
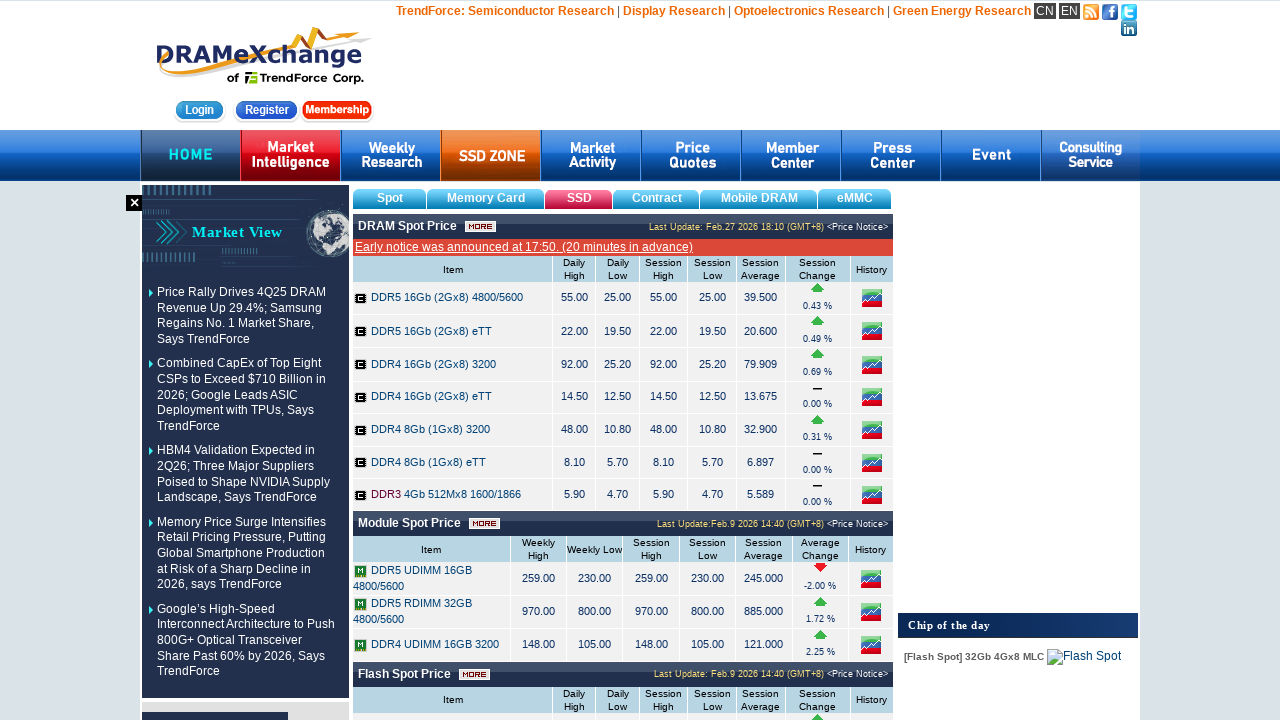

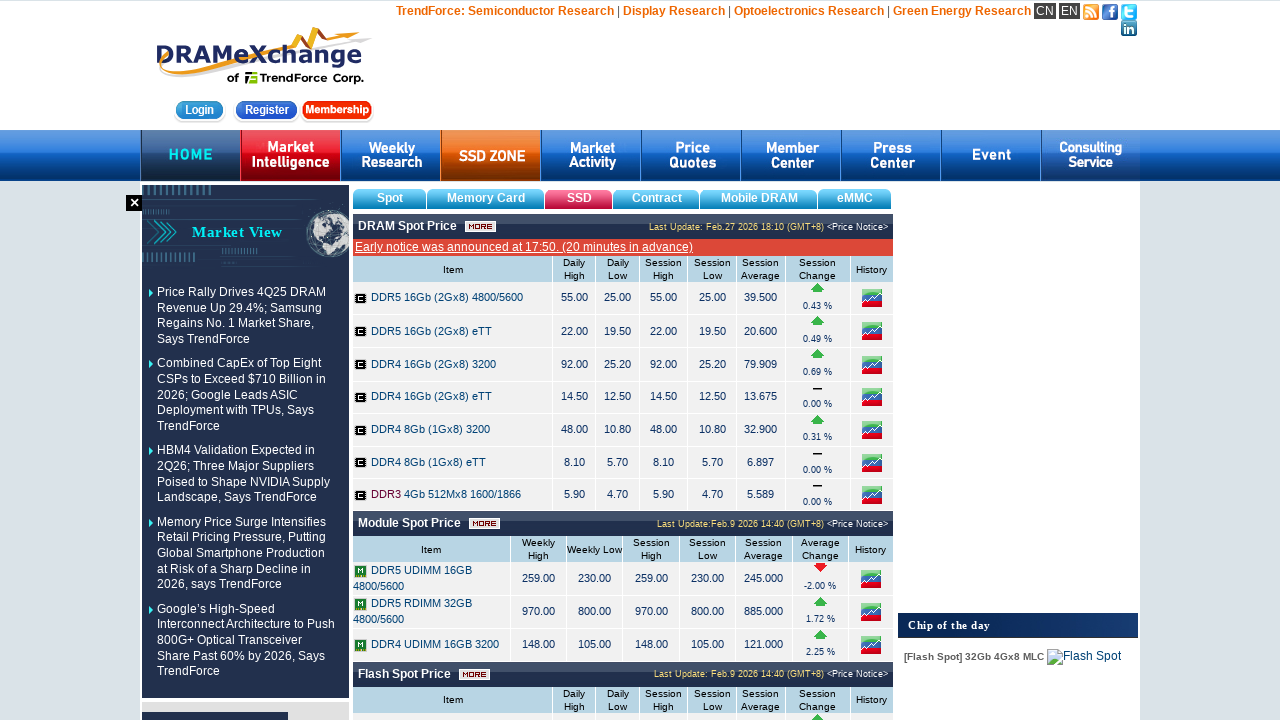